Tests Drag and Drop functionality by navigating to the page and performing a drag and drop action between two columns

Starting URL: http://the-internet.herokuapp.com/

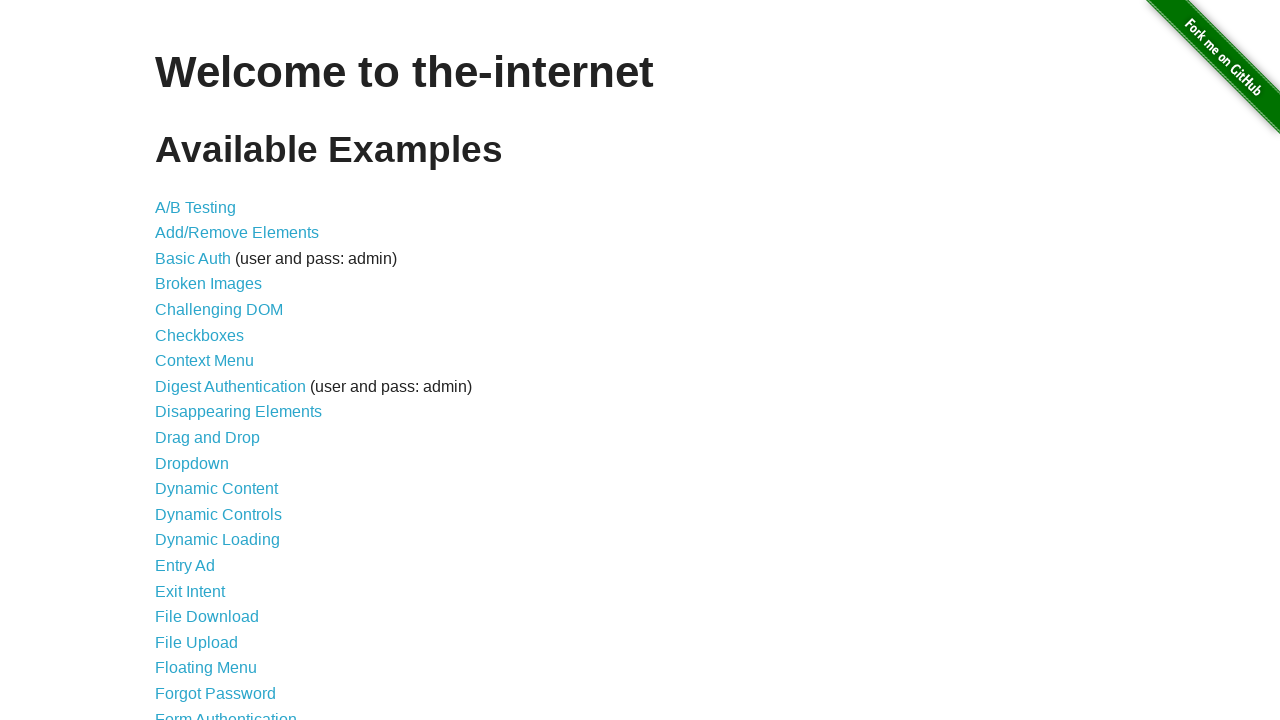

Clicked on Drag and Drop link at (208, 438) on text=Drag and Drop
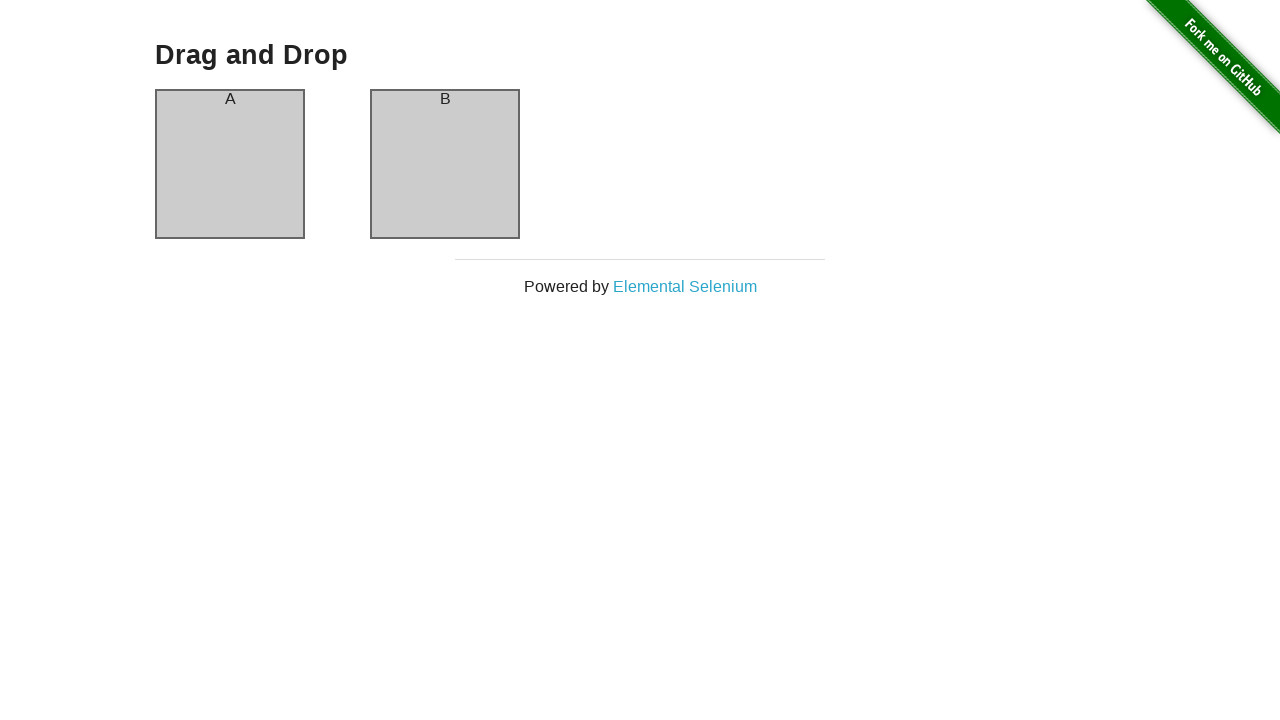

Navigated to drag_and_drop page
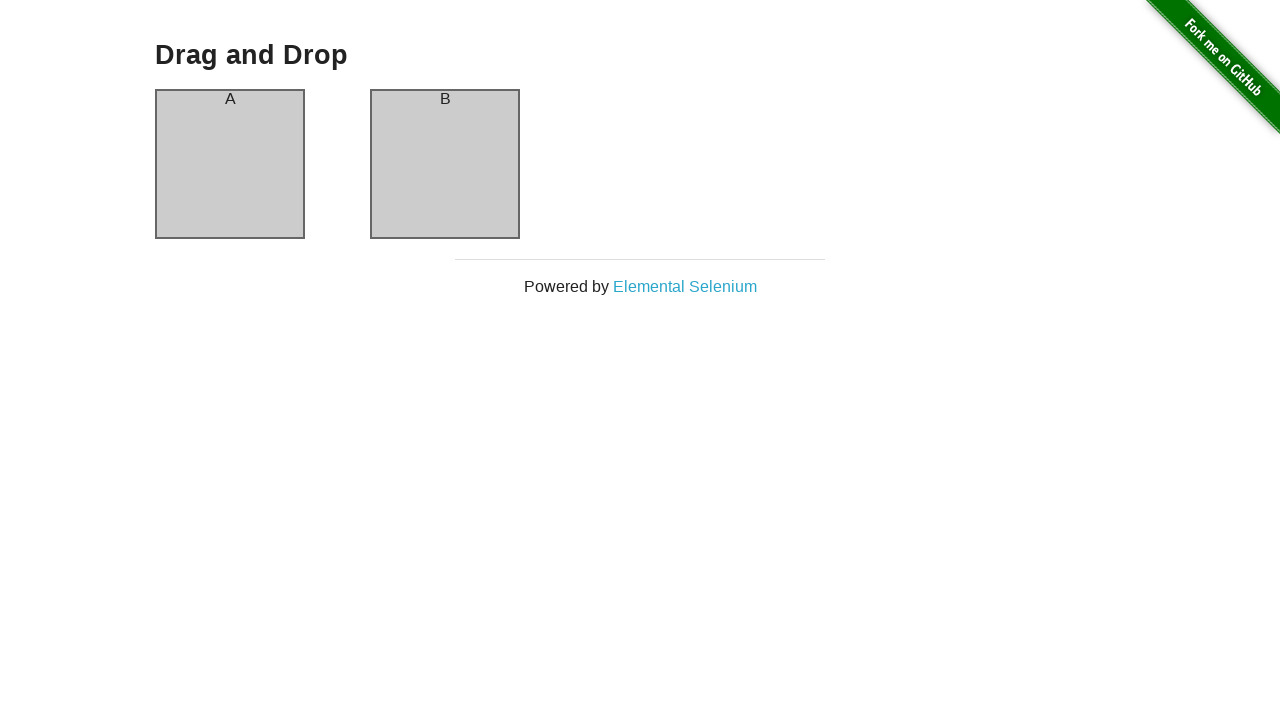

Column A is present on the page
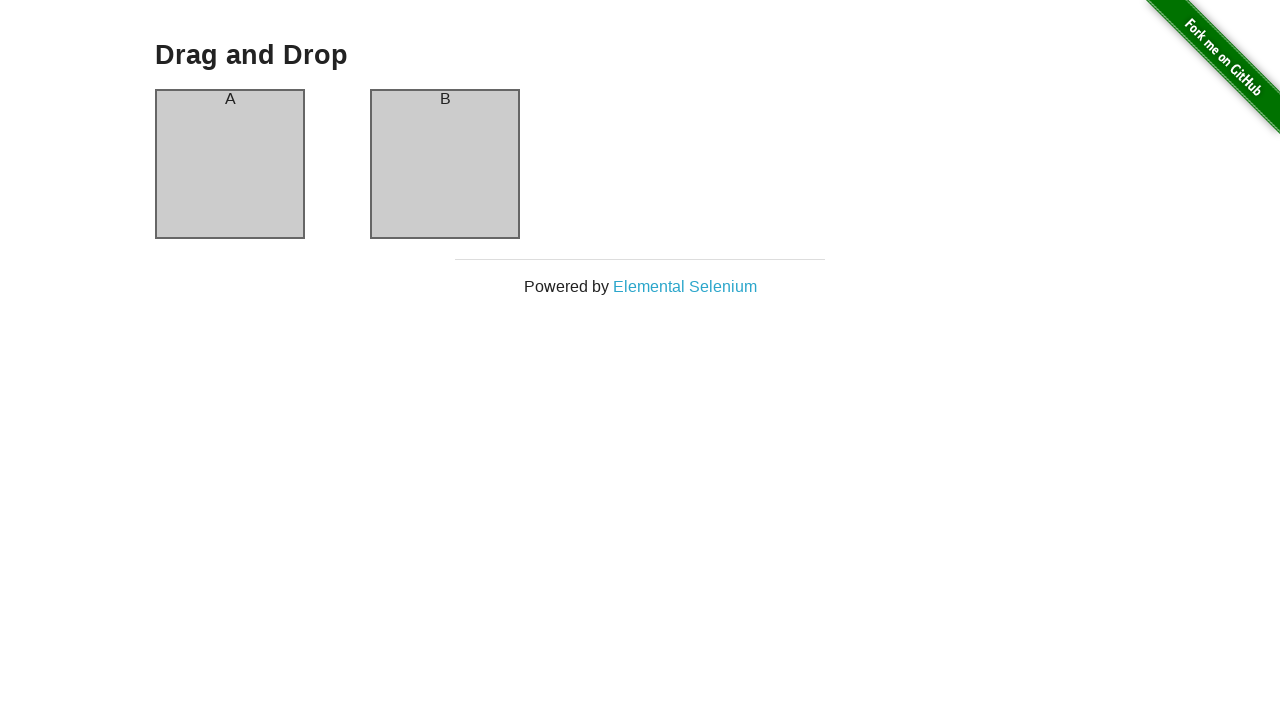

Column B is present on the page
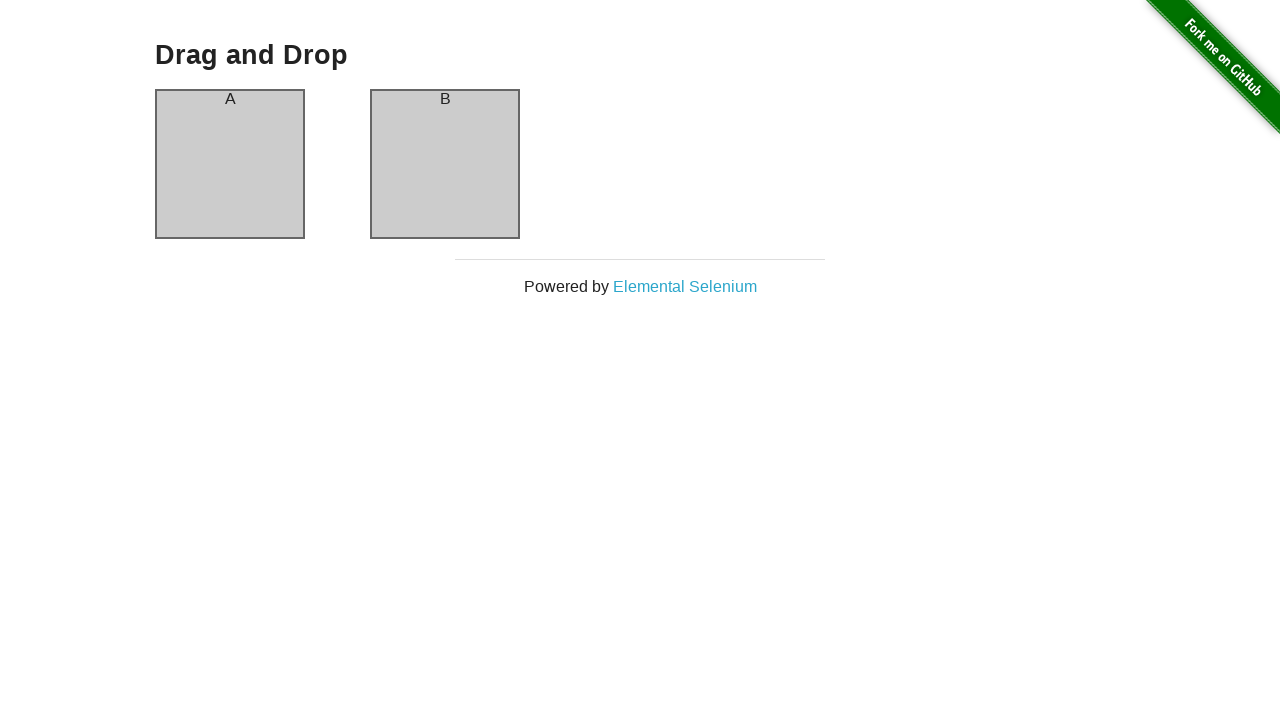

Dragged Column A and dropped it onto Column B at (445, 164)
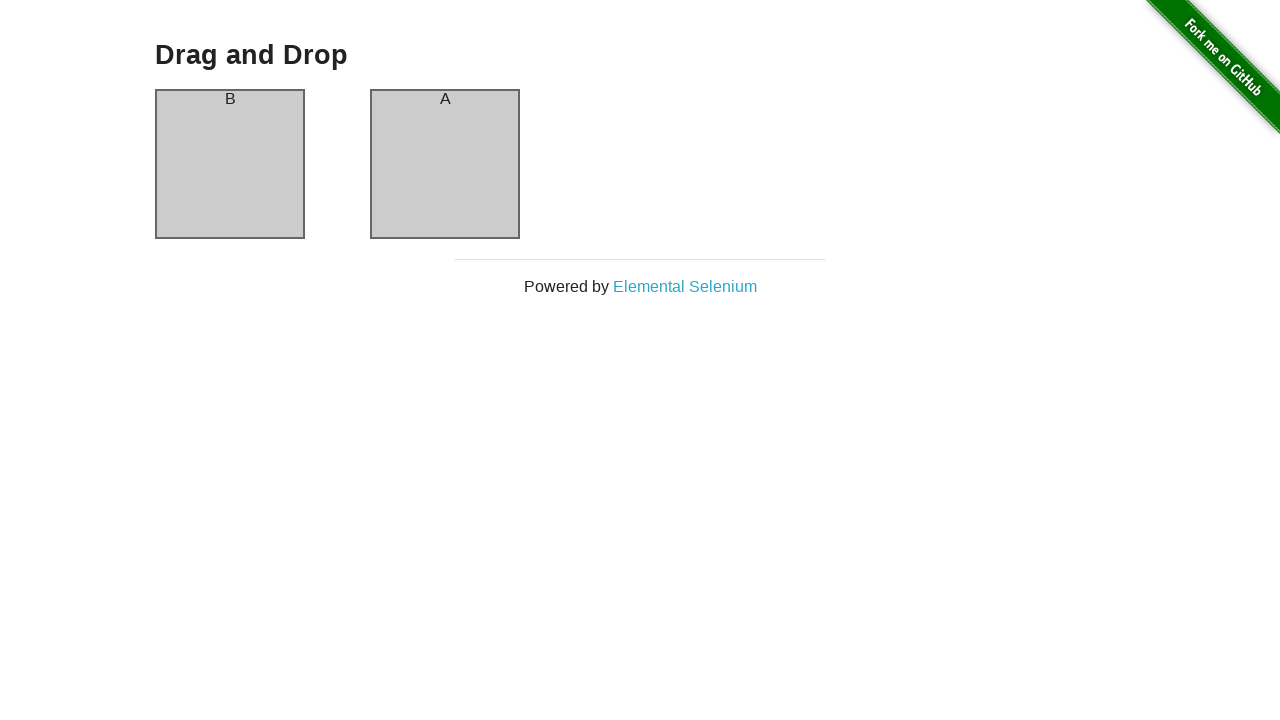

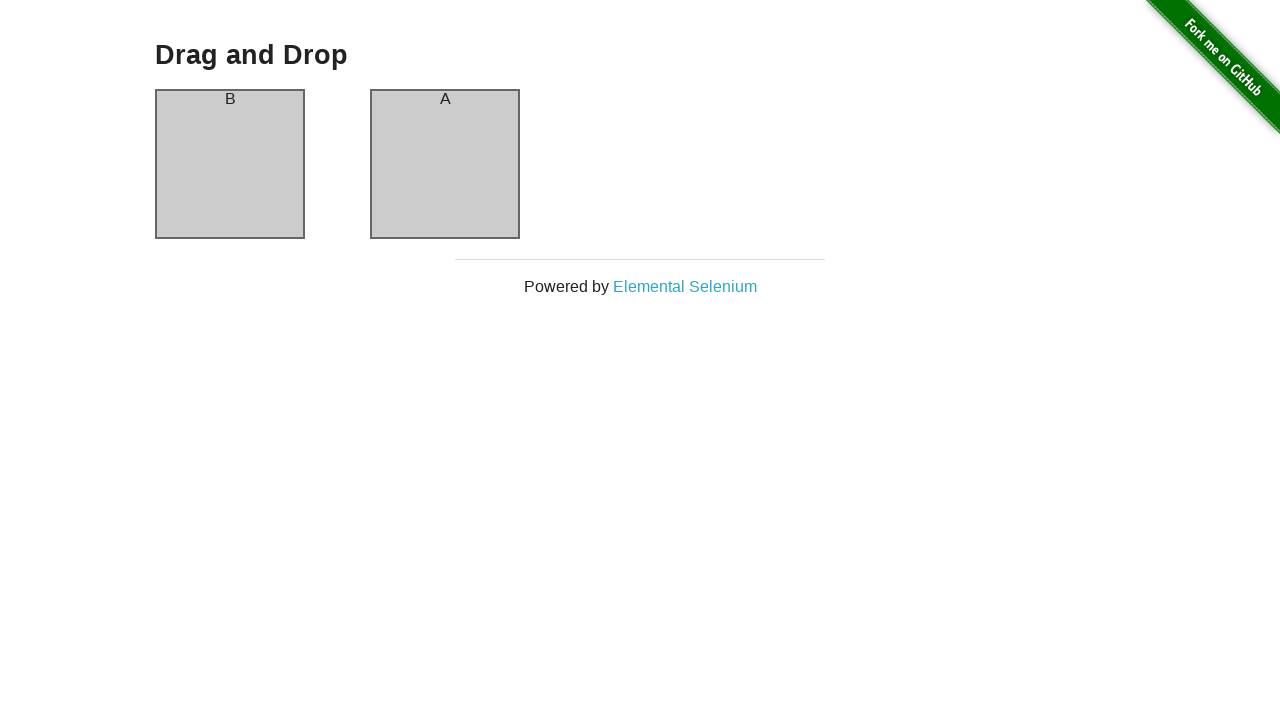